Navigates to automationtalks.com and retrieves the page title

Starting URL: https://automationtalks.com/

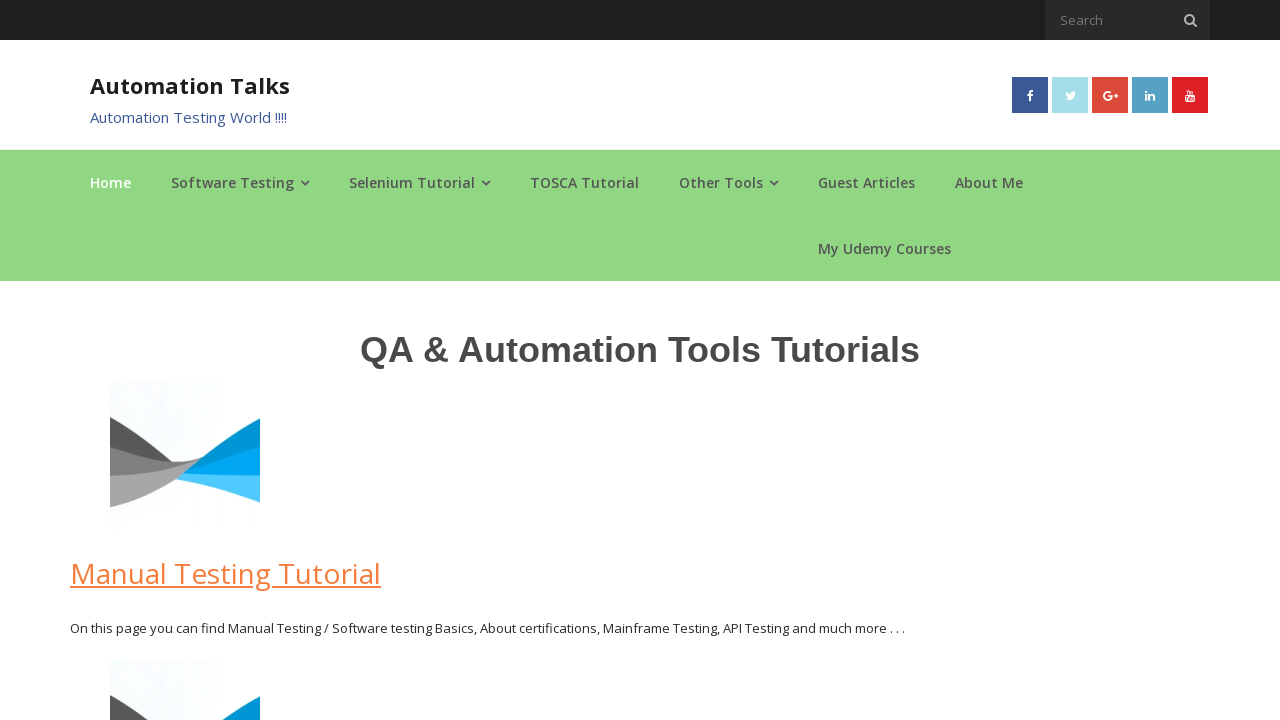

Navigated to https://automationtalks.com/
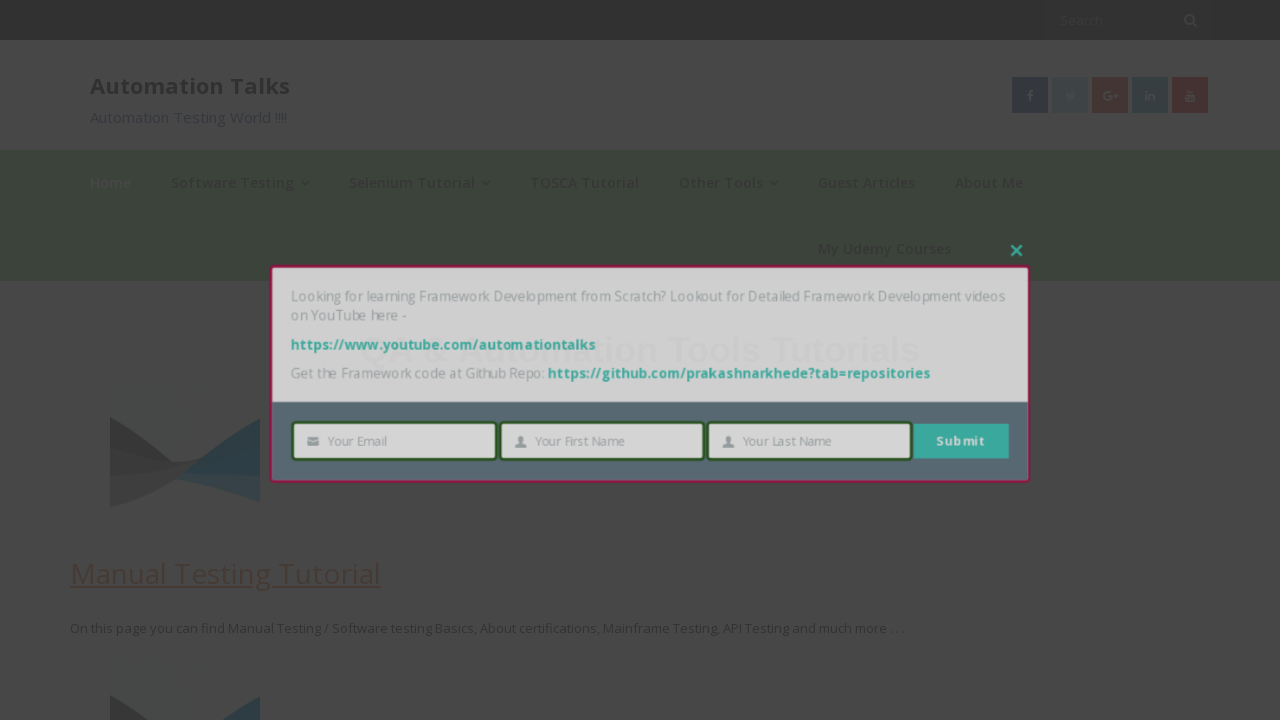

Retrieved page title: AutomationTalks - Learn Automation Testing
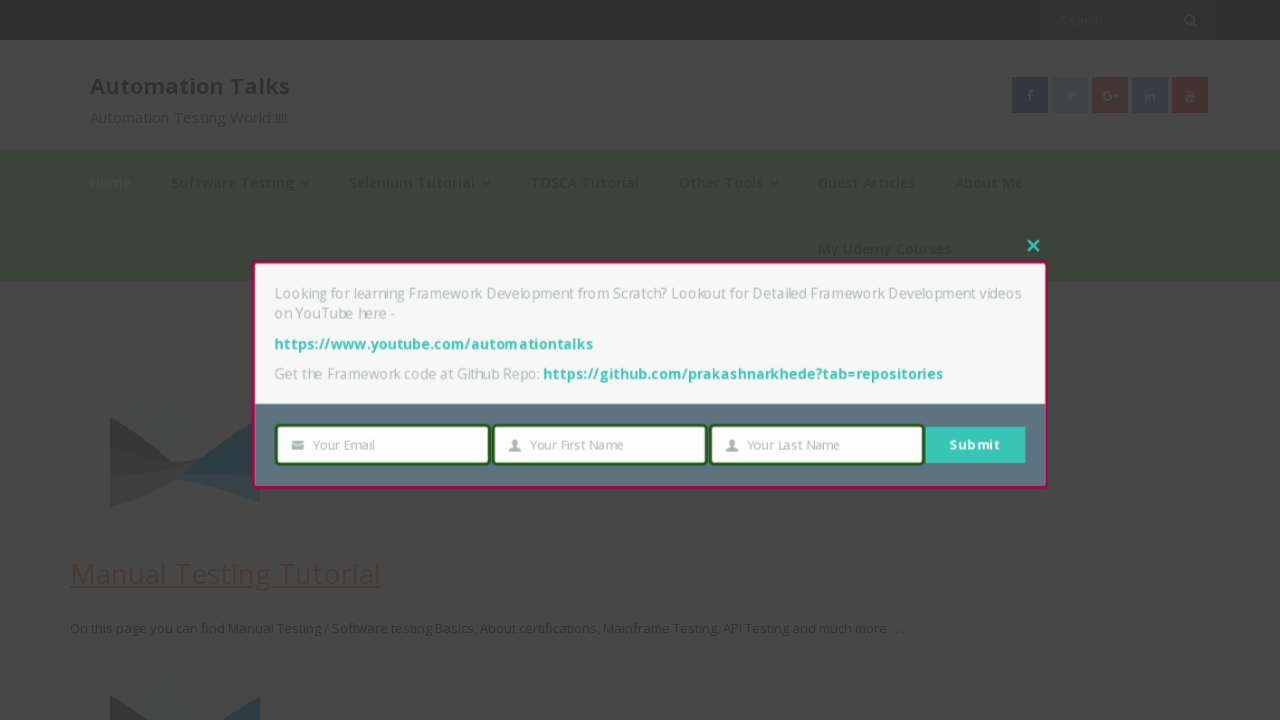

Printed page title to console: AutomationTalks - Learn Automation Testing
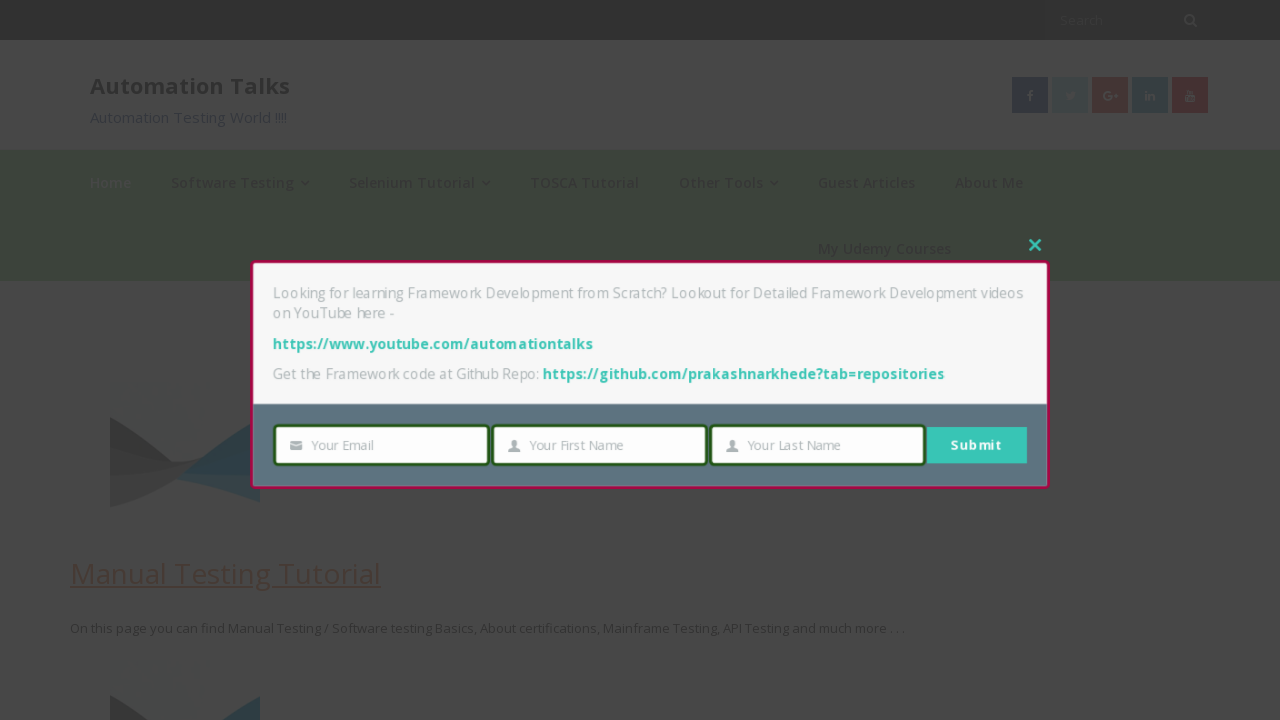

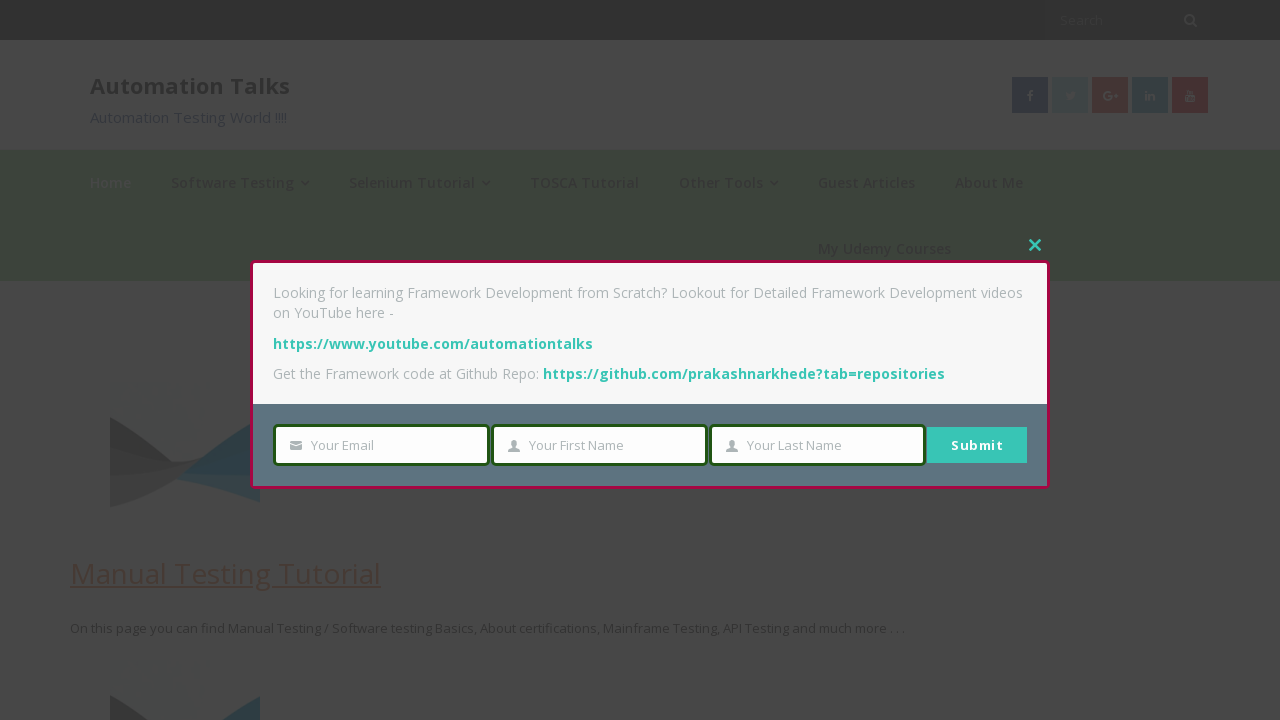